Tests that the application loads correctly and displays the operations table with the expected ASCII character sequence

Starting URL: https://ambitious-sky-0d3acbd03.azurestaticapps.net/k4.html

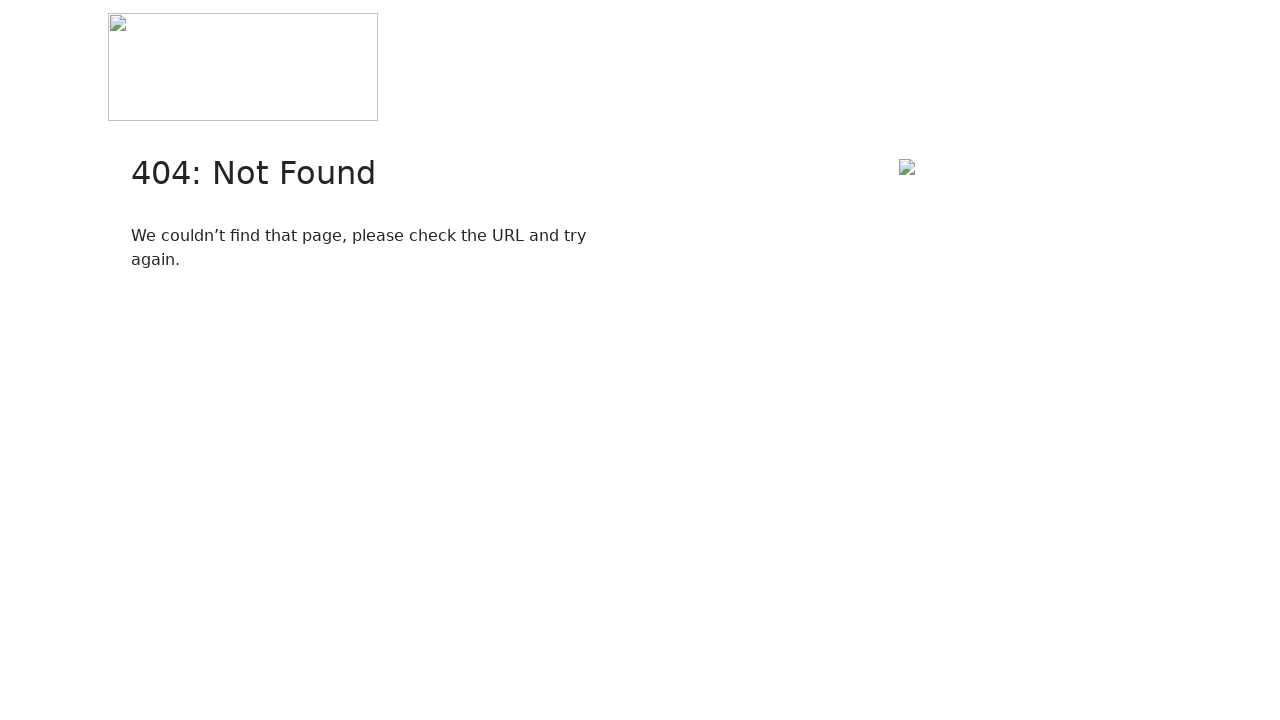

Located first checkbox element
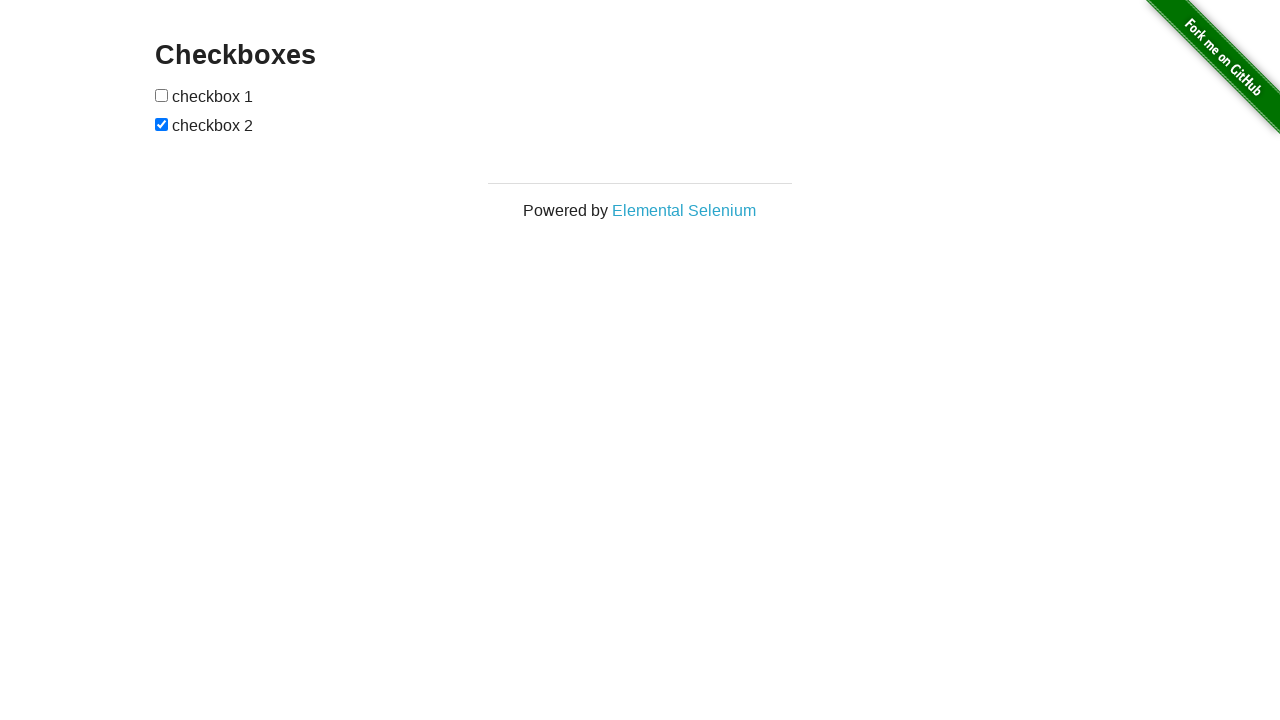

Verified first checkbox is not checked
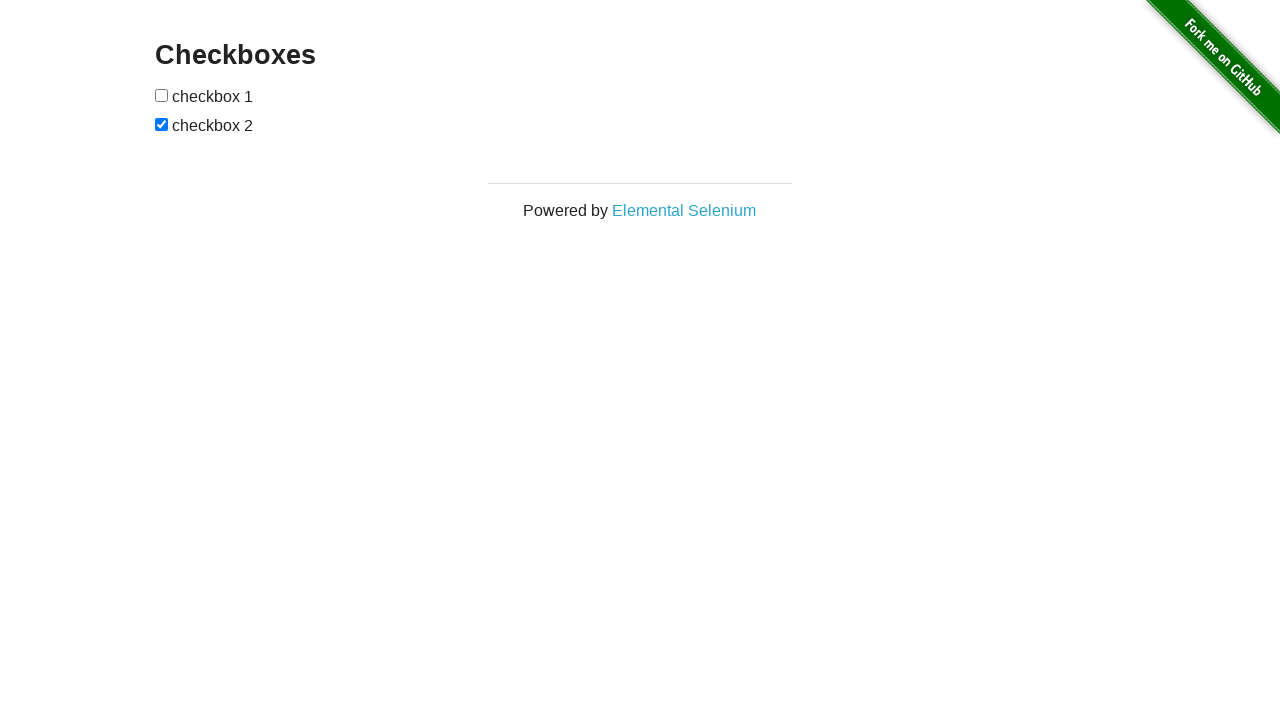

Clicked first checkbox to check it
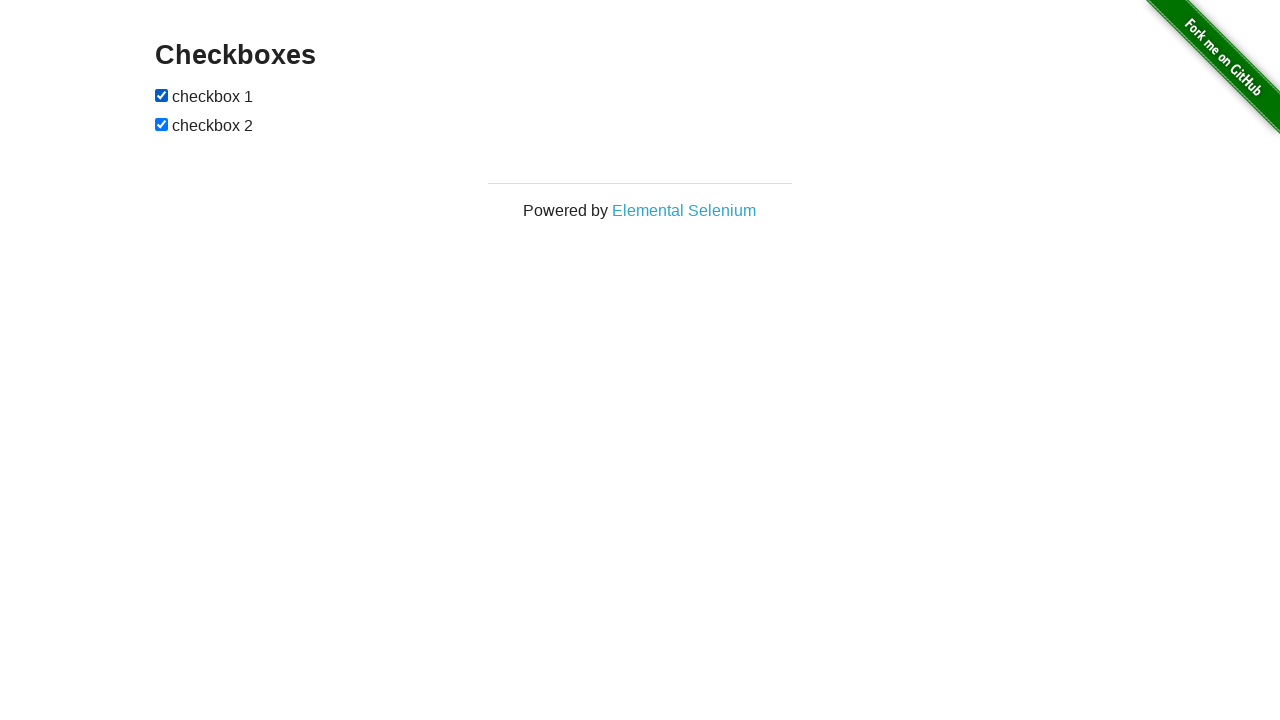

Located second checkbox element
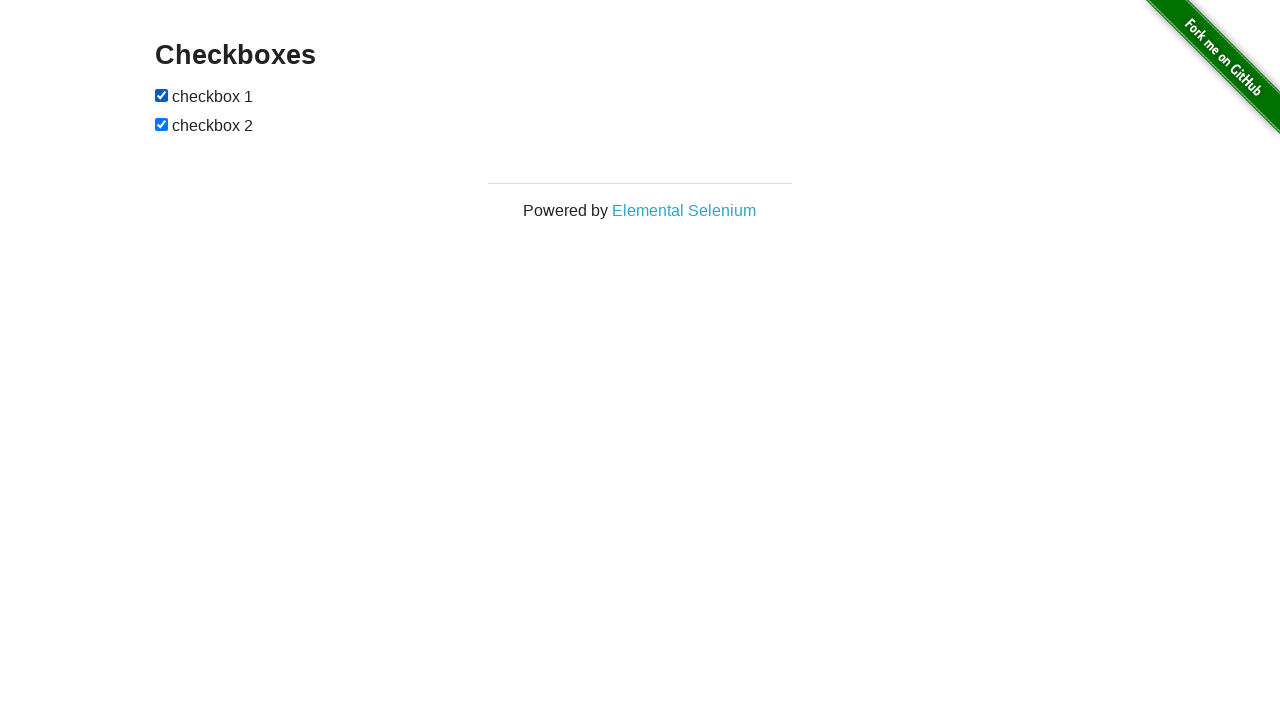

Second checkbox was already checked
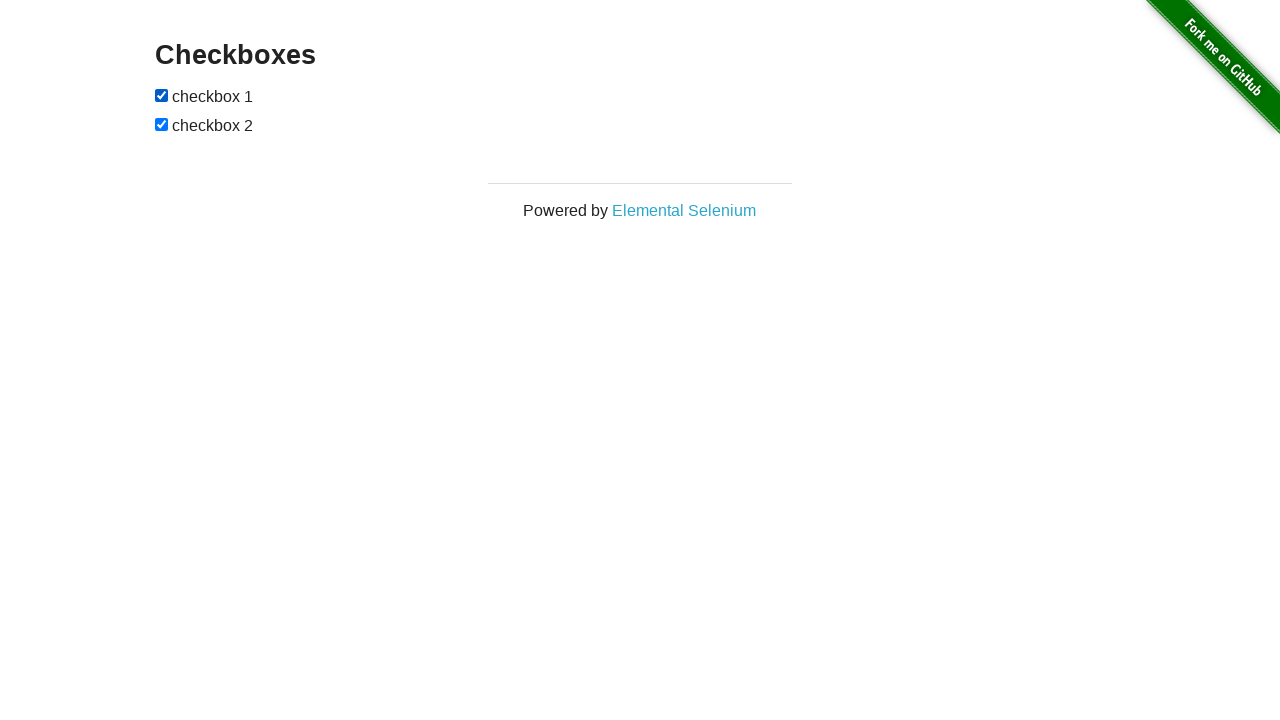

Verified both checkboxes are checked - test passed
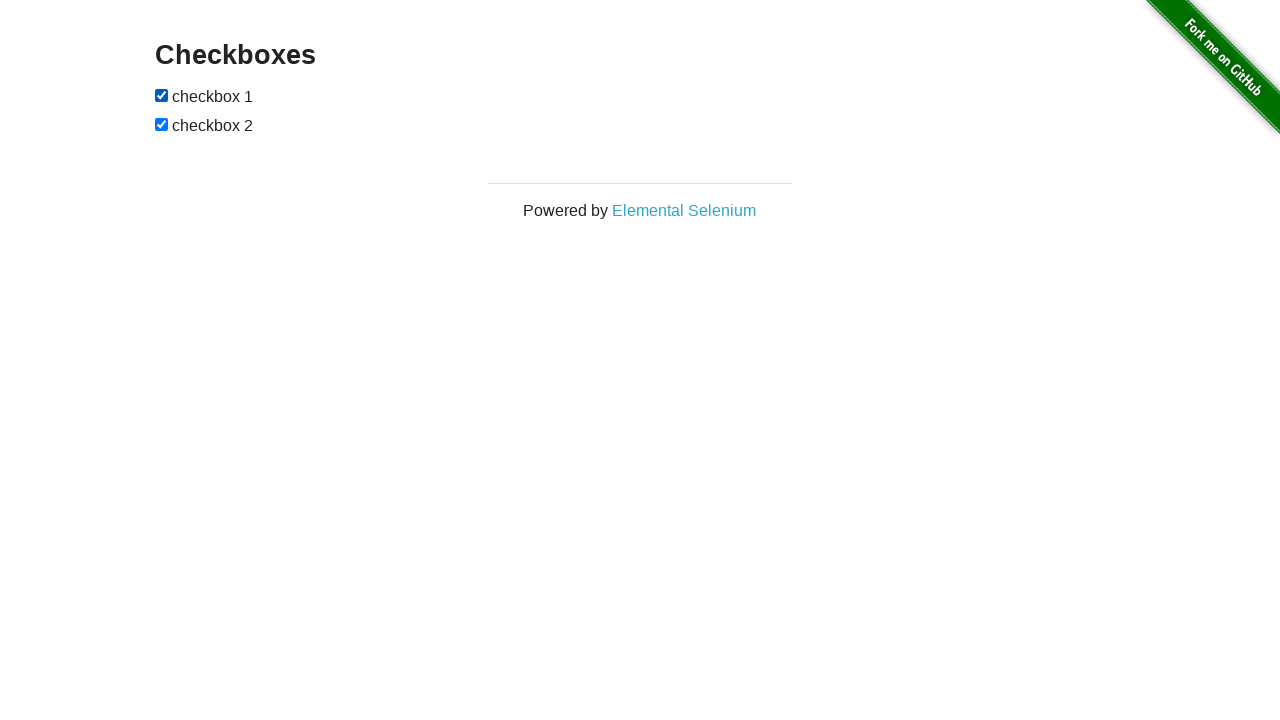

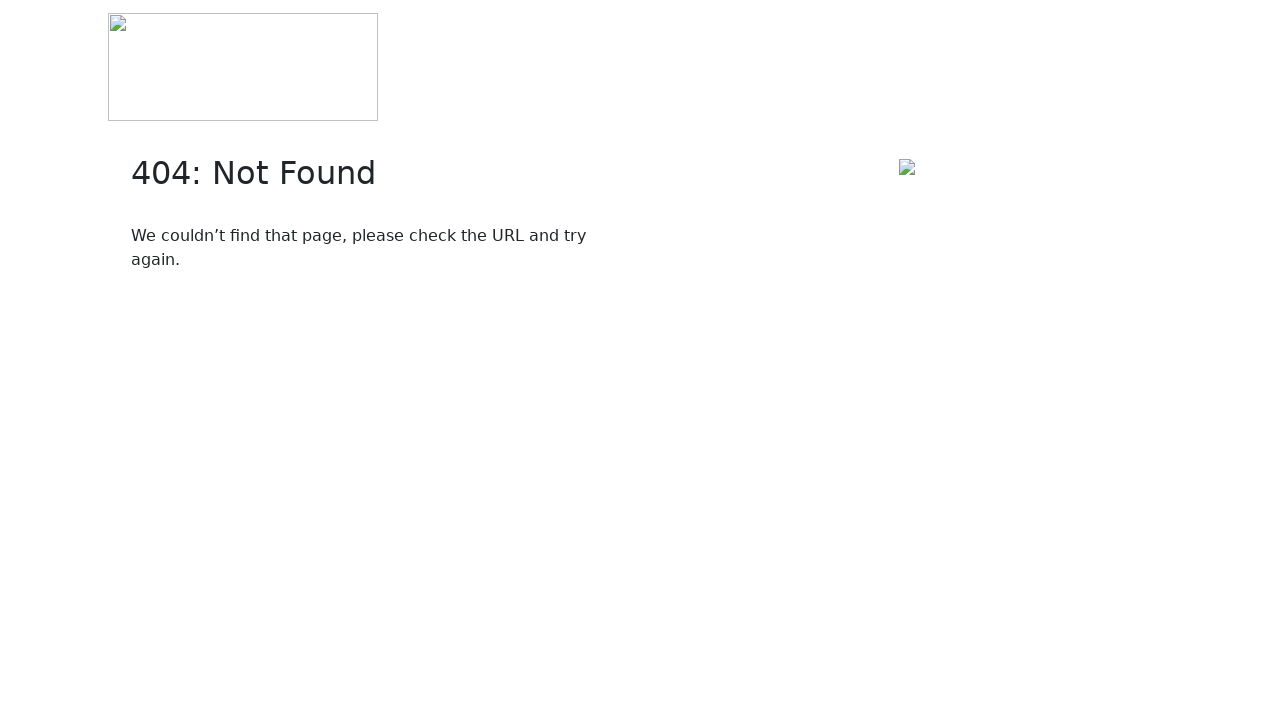